Tests that a patient cannot be added without a password by only filling the username field

Starting URL: https://sitetc1kaykywaleskabreno.vercel.app/admin

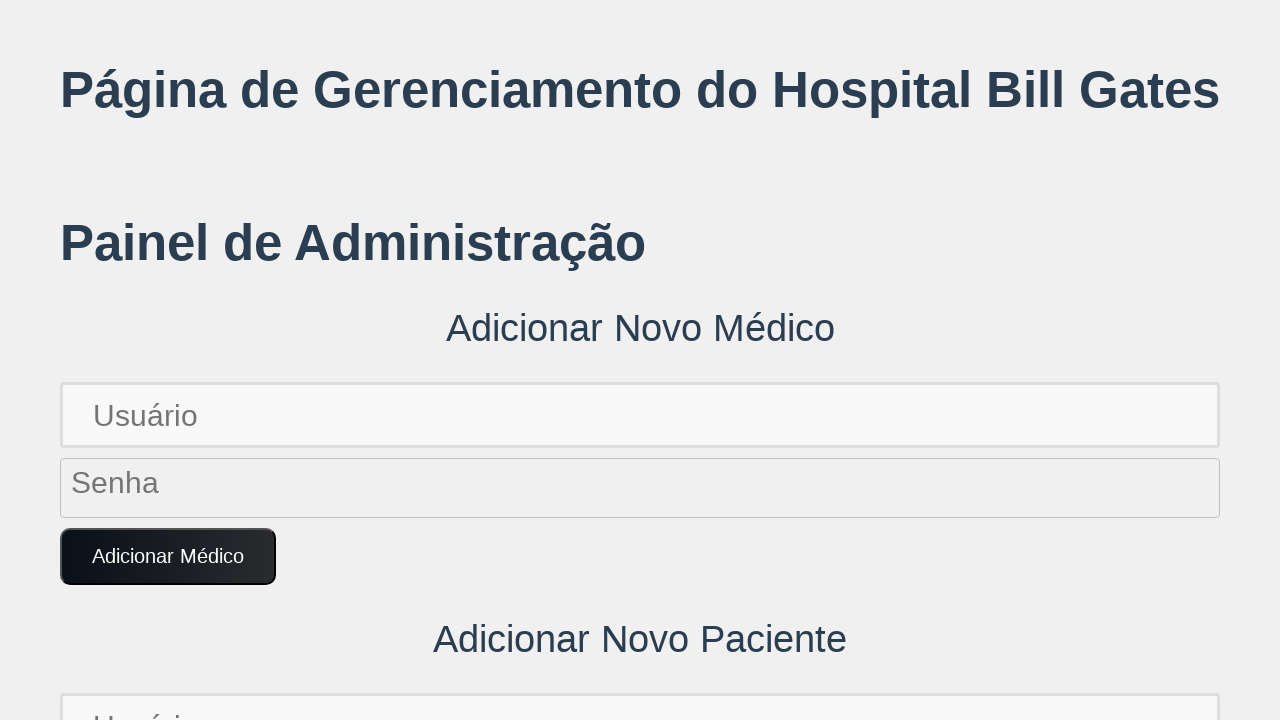

Filled patient username field with 'PatientNoPass1702345681' without entering password on input[placeholder='Usuário'] >> nth=1
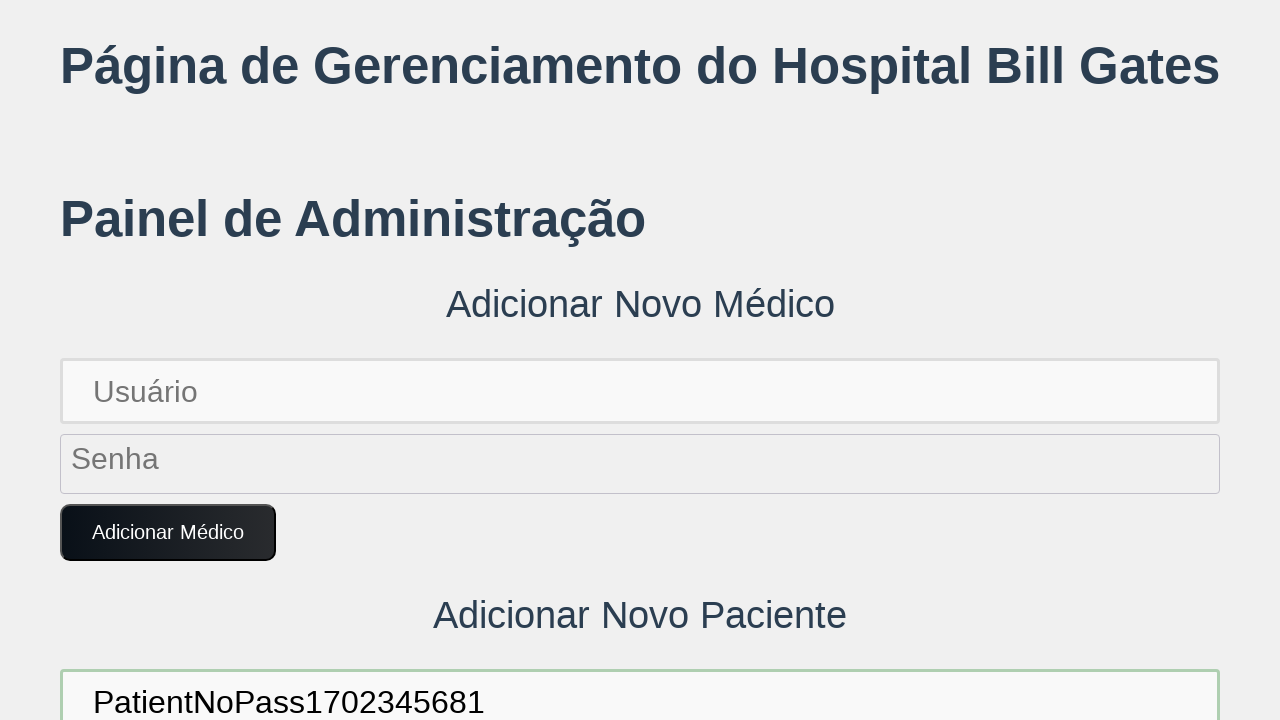

Clicked 'Adicionar Paciente' button to attempt adding patient without password at (174, 360) on button:text('Adicionar Paciente')
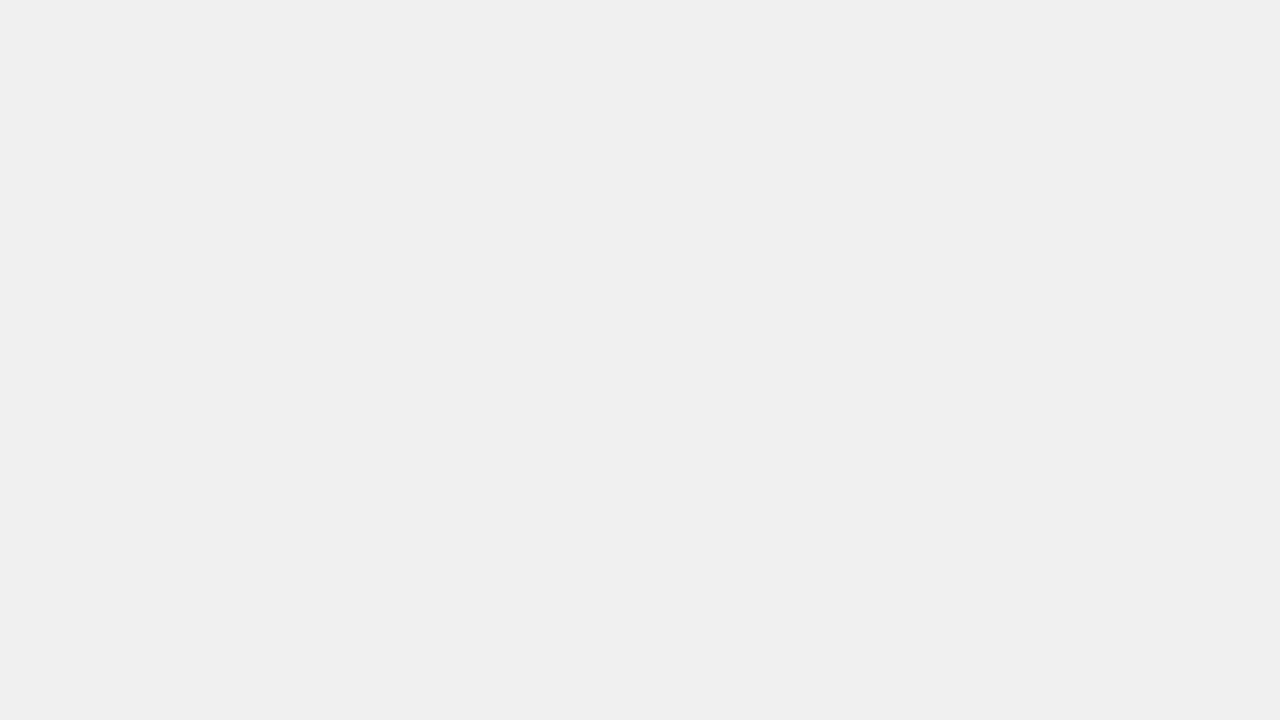

Set up dialog handler to accept any alerts
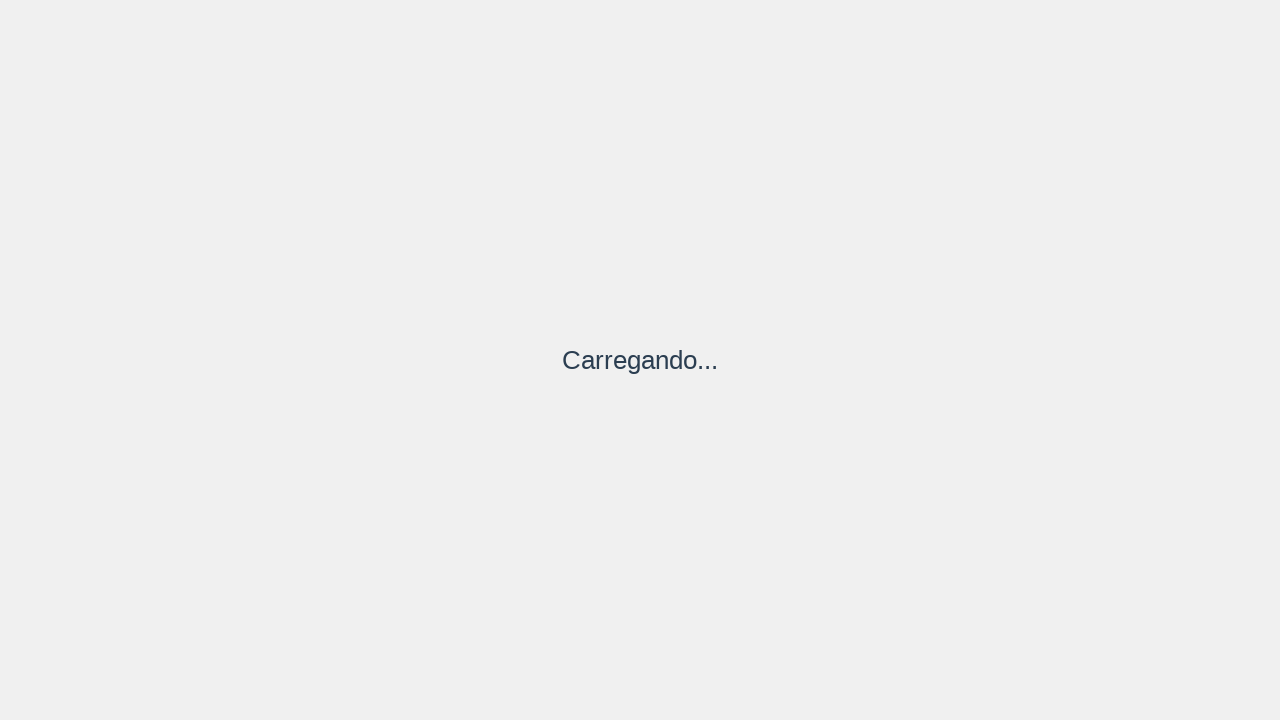

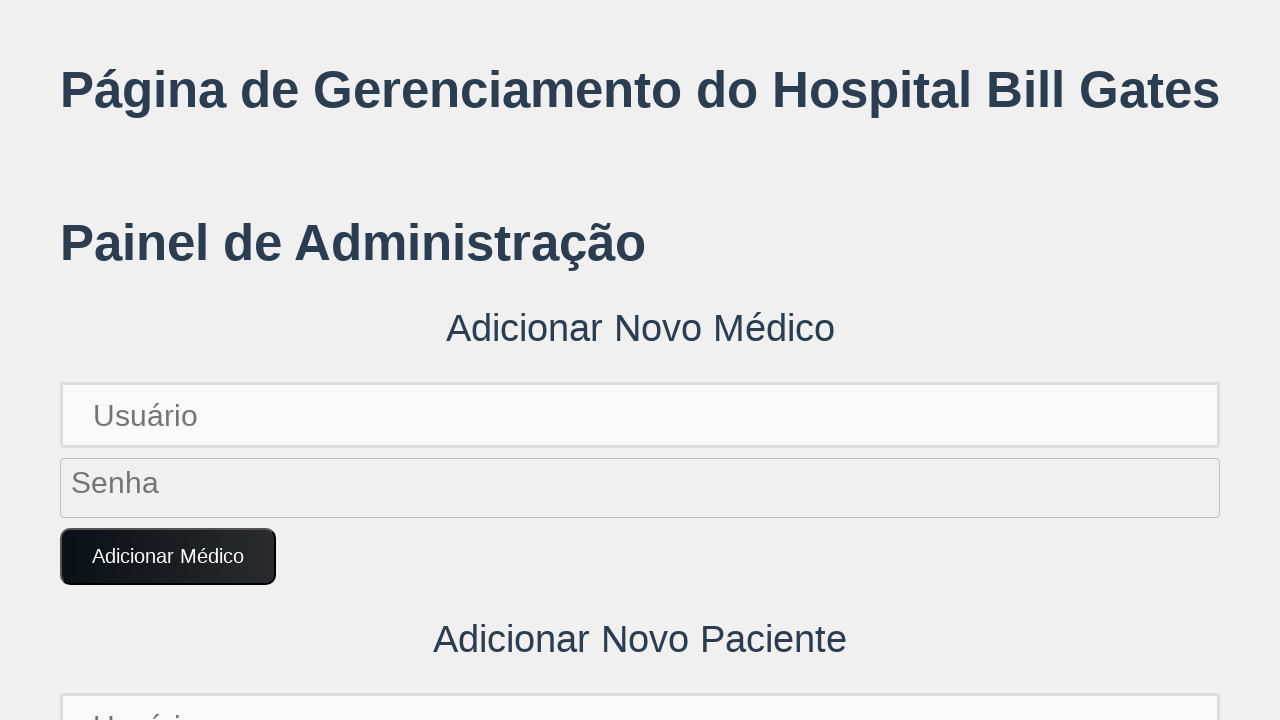